Tests dynamic loading by clicking Start button and waiting for "Hello World!" text to appear

Starting URL: https://the-internet.herokuapp.com/dynamic_loading/1

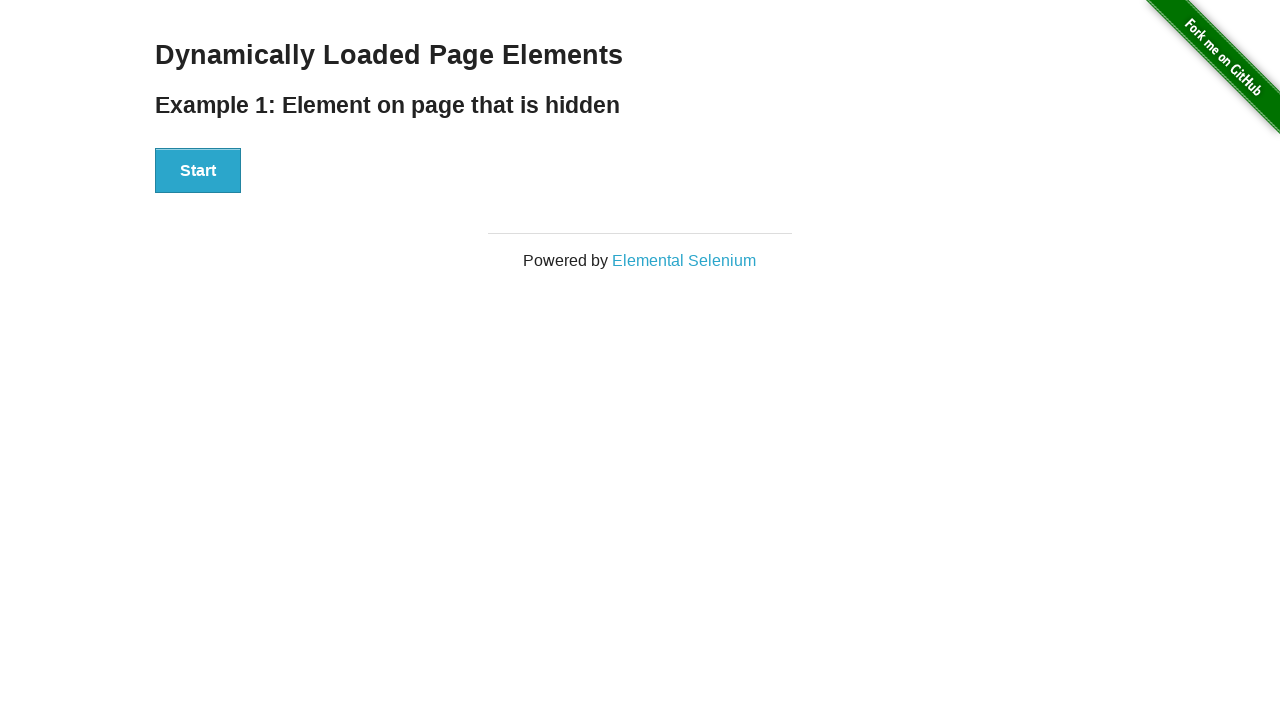

Clicked Start button to initiate dynamic loading at (198, 171) on xpath=//button
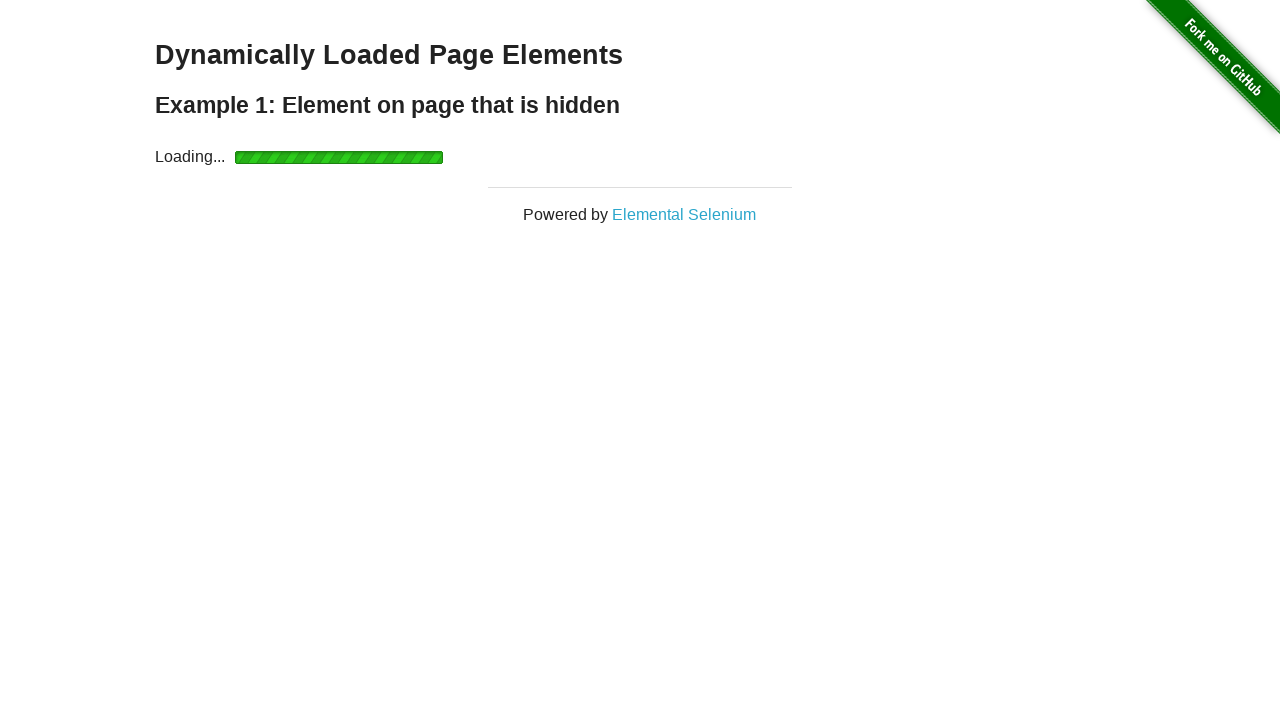

Waited for 'Hello World!' text to appear
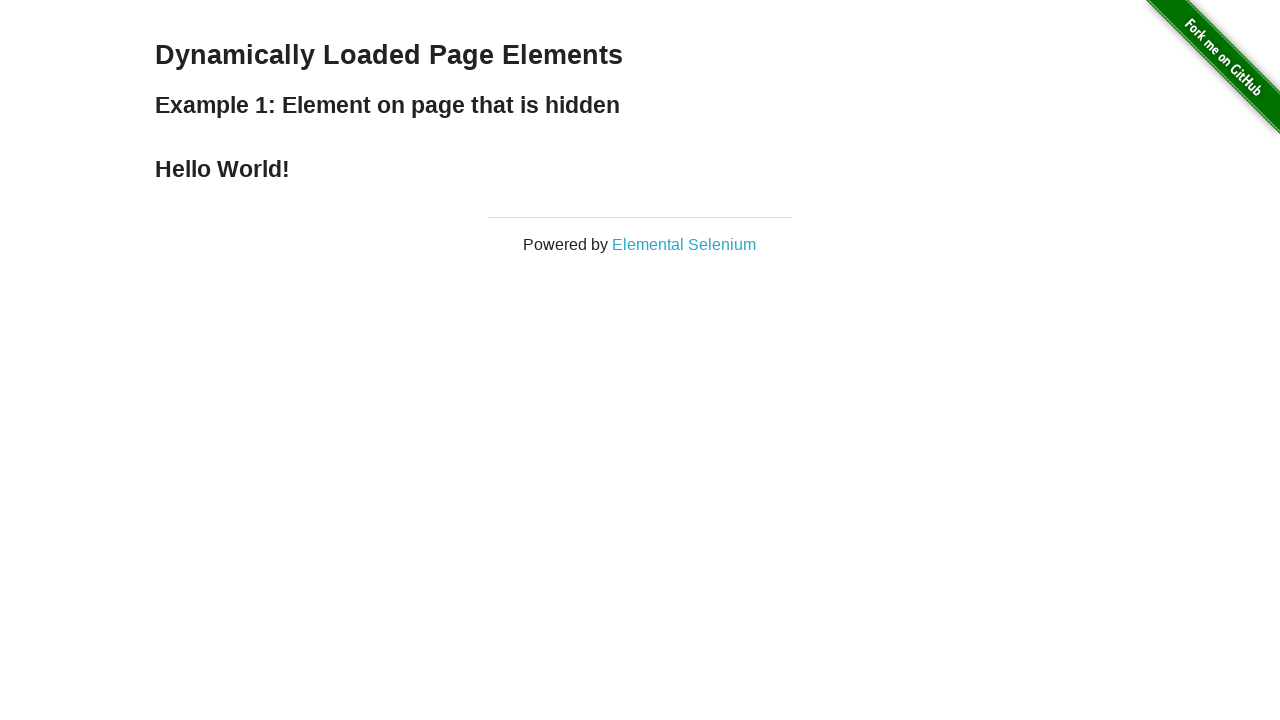

Located the Hello World element
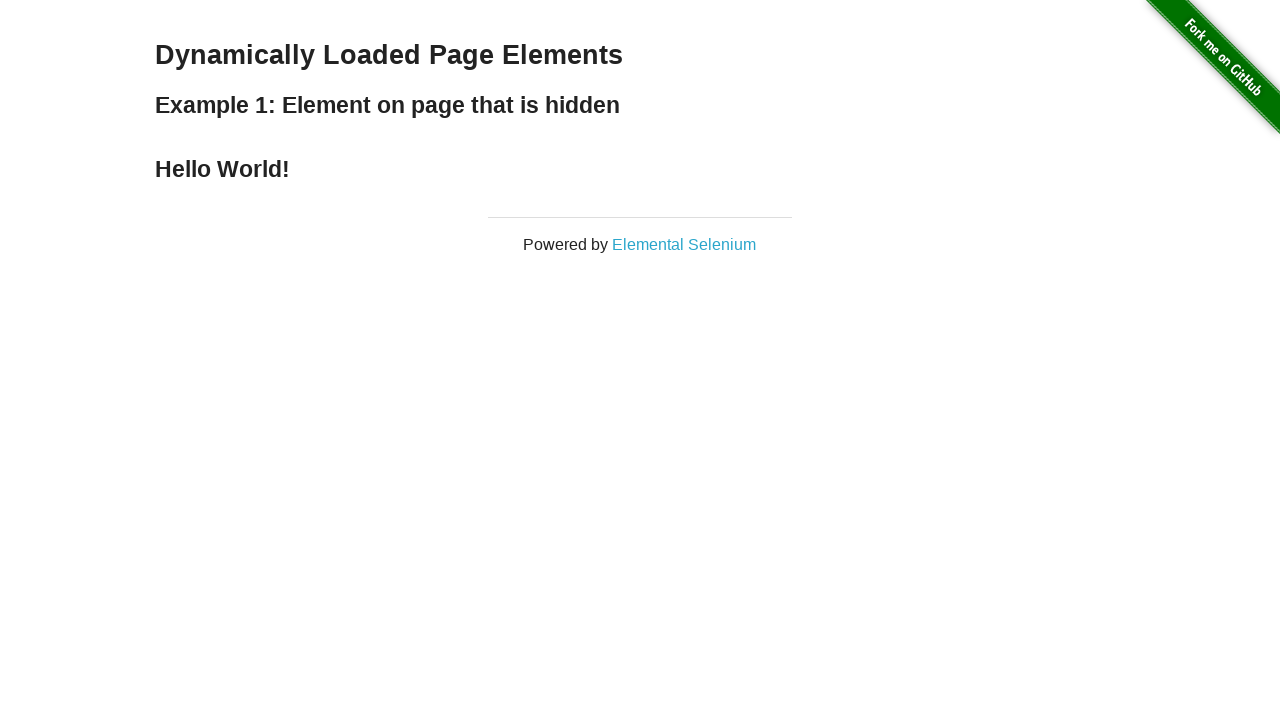

Verified that the element contains 'Hello World!' text
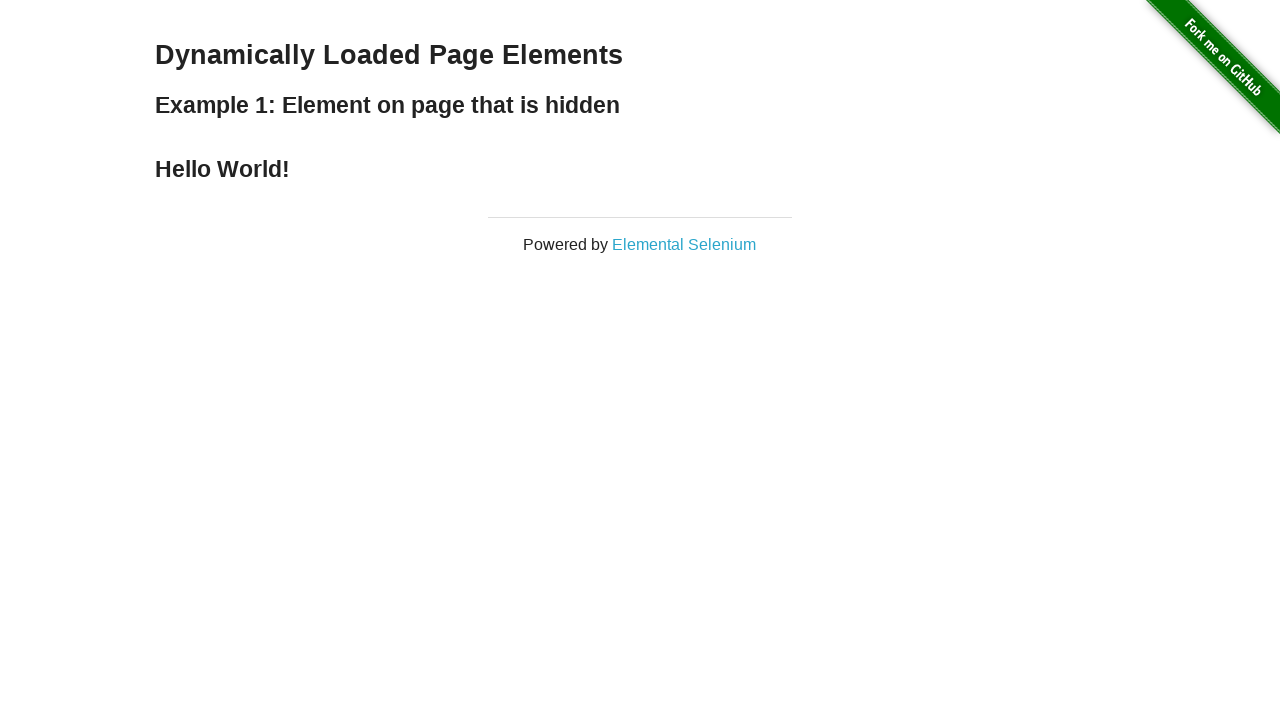

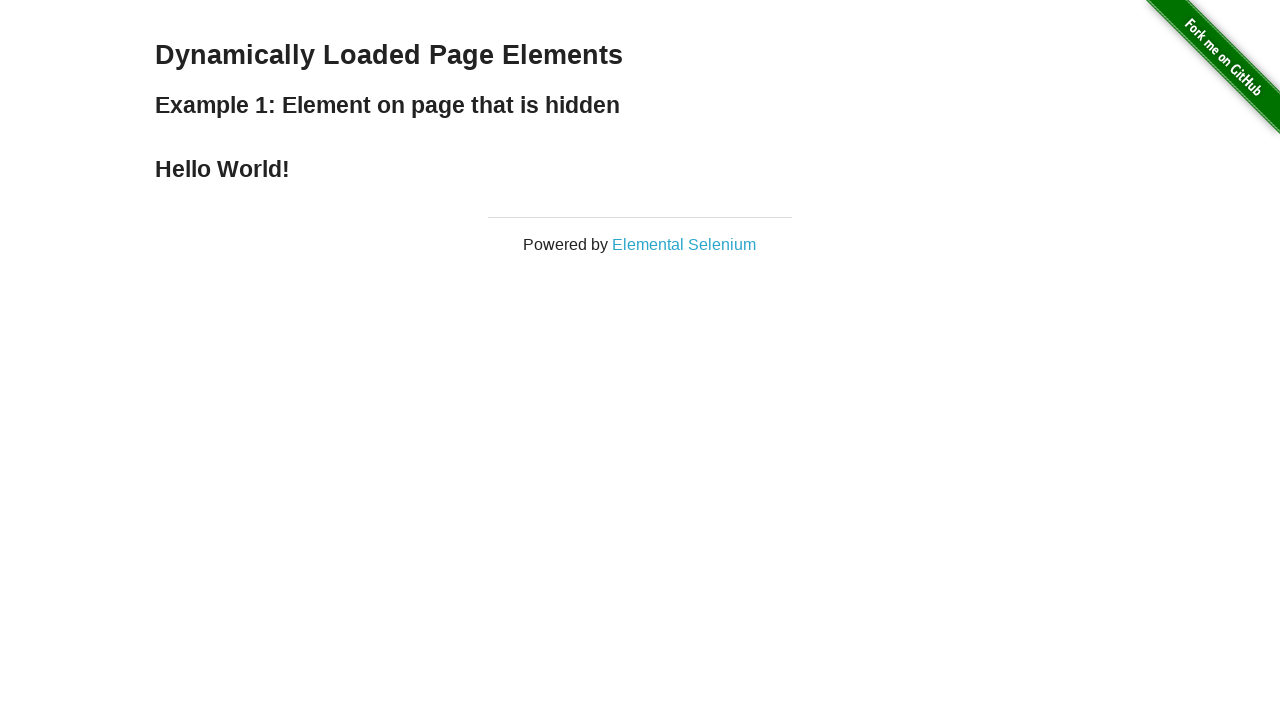